Tests jQuery UI select menu functionality by interacting with multiple dropdown menus and selecting various options

Starting URL: https://jqueryui.com/selectmenu/

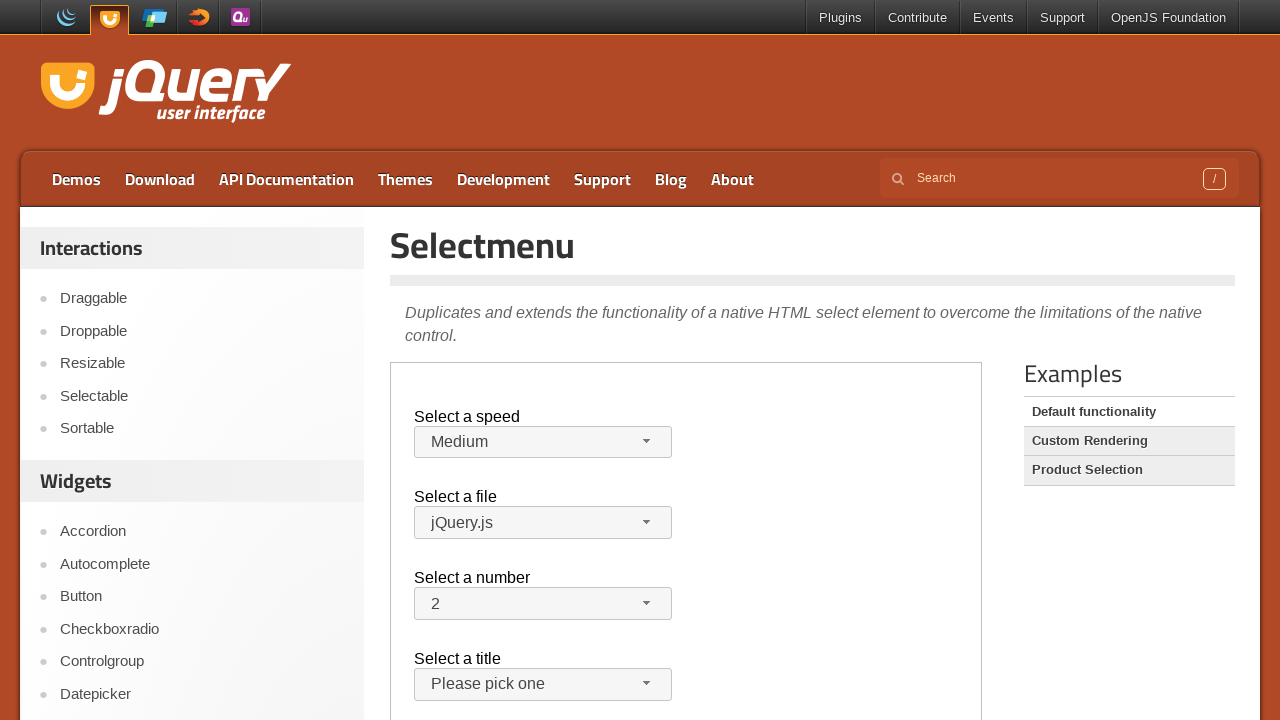

Waited for iframe body to load
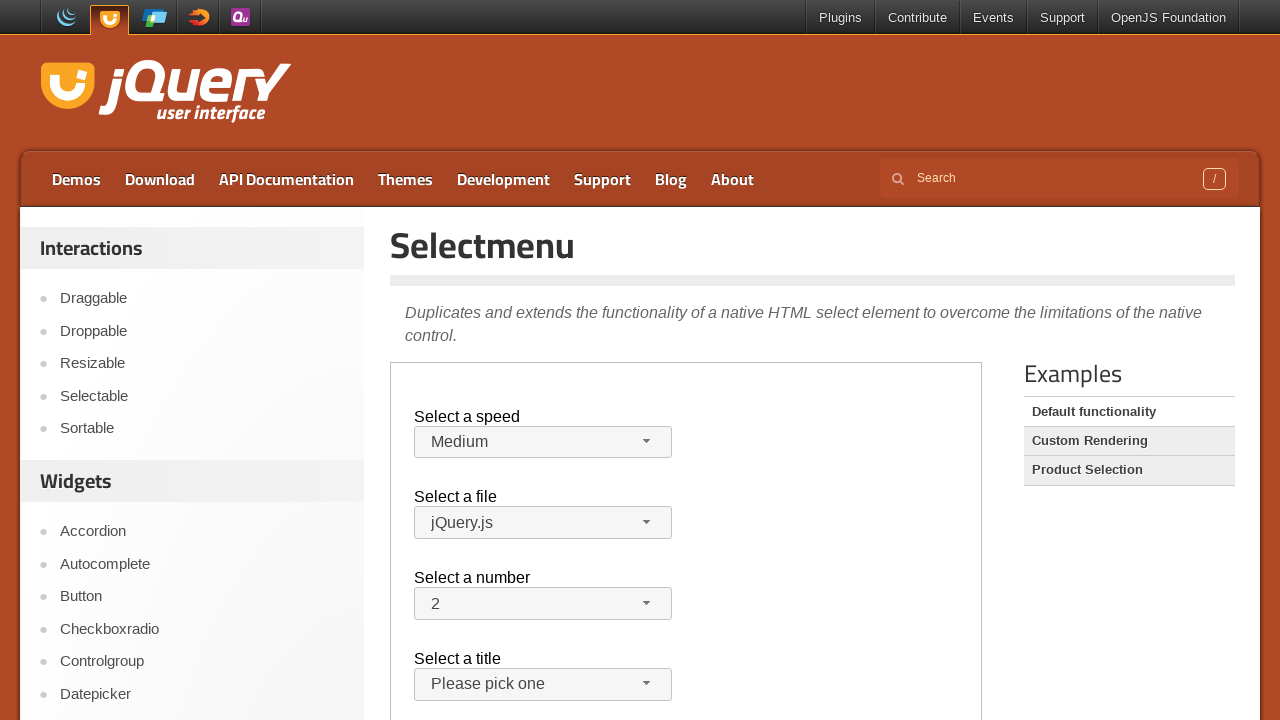

Retrieved iframe element at index 1
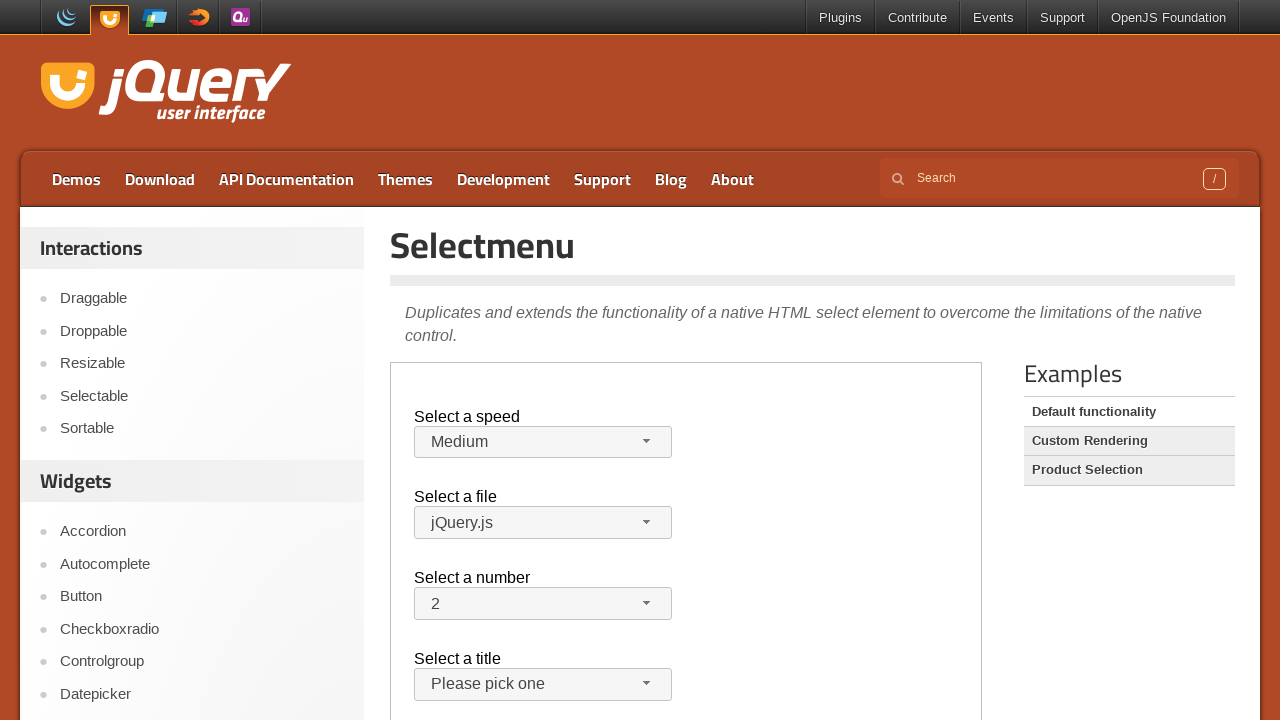

Clicked speed dropdown button at (533, 442) on xpath=//*[@id='speed-button']/span[2]
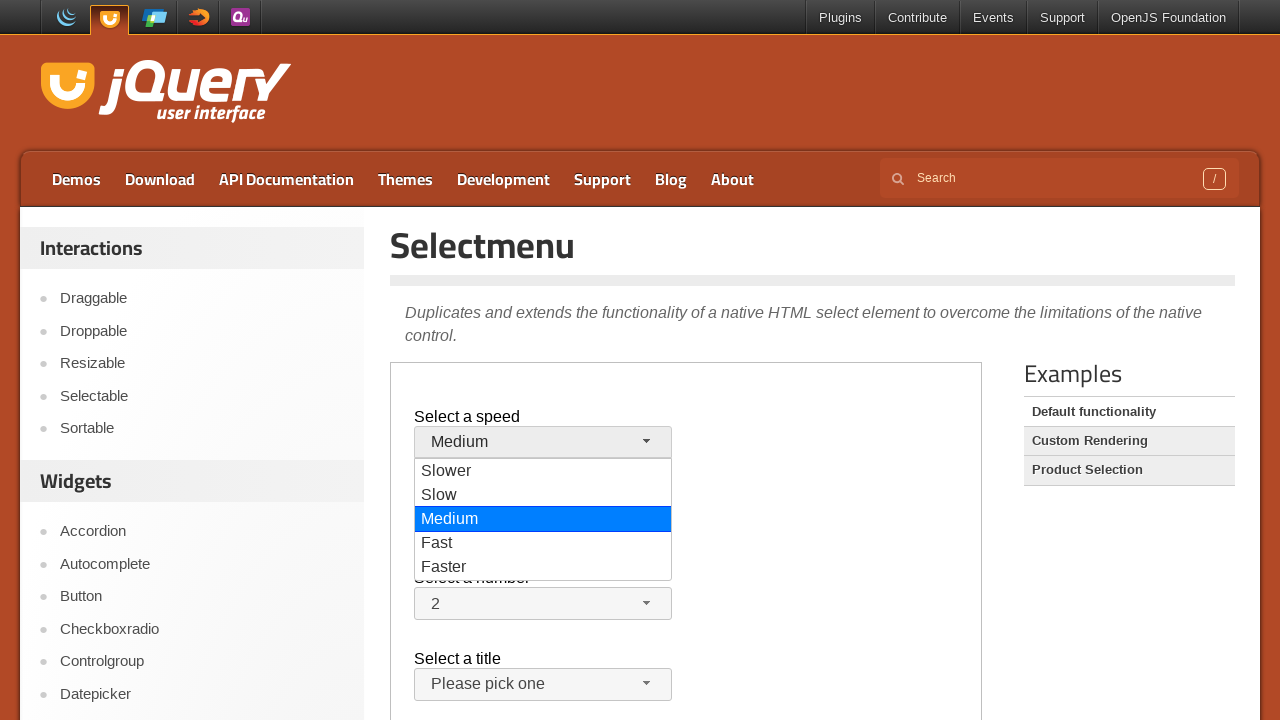

Selected 'Fast' option from speed dropdown at (543, 544) on xpath=//*[@id='ui-id-4']
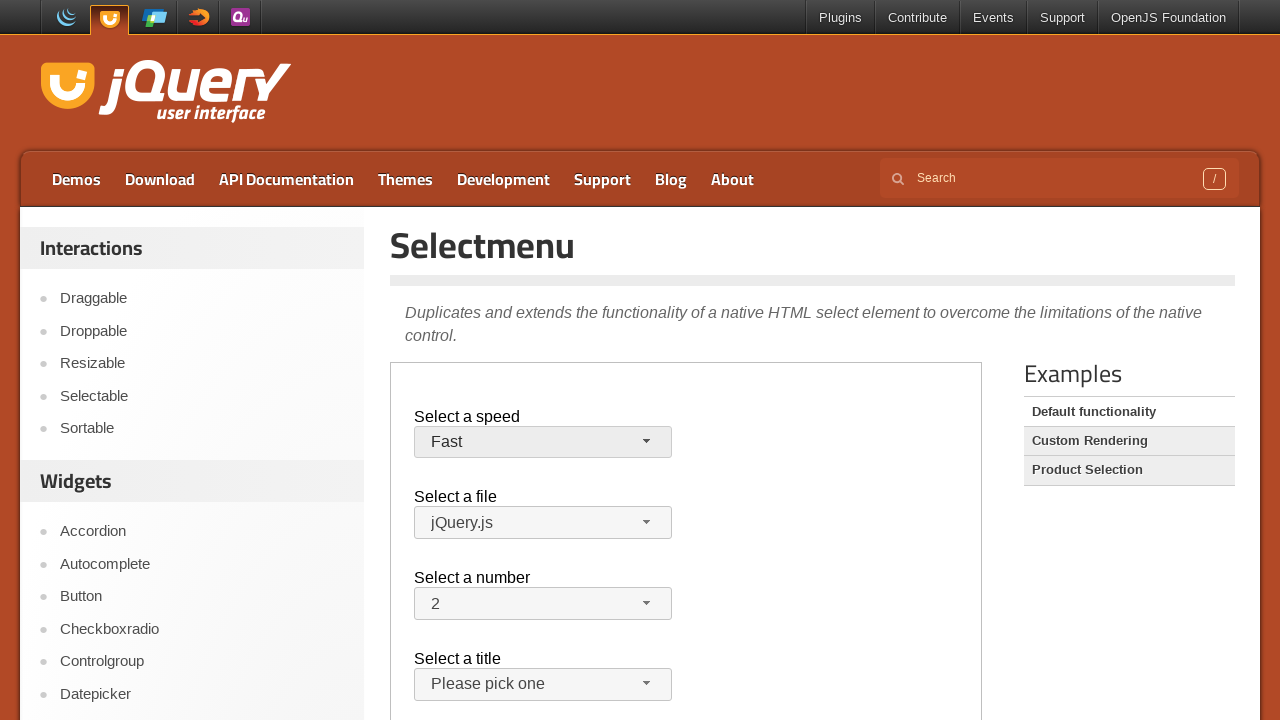

Clicked file selection dropdown button at (647, 522) on xpath=//*[@id='files-button']/span[1]
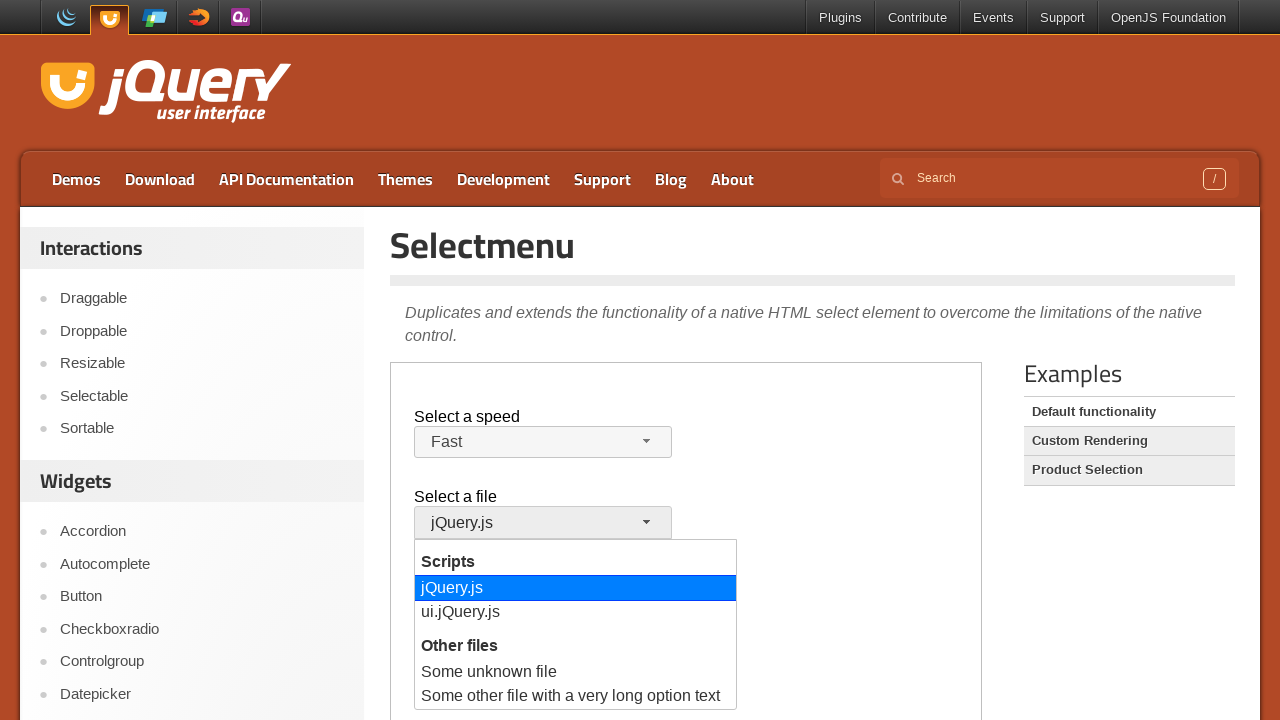

Selected an option from file selection dropdown at (576, 613) on xpath=//*[@id='ui-id-7']
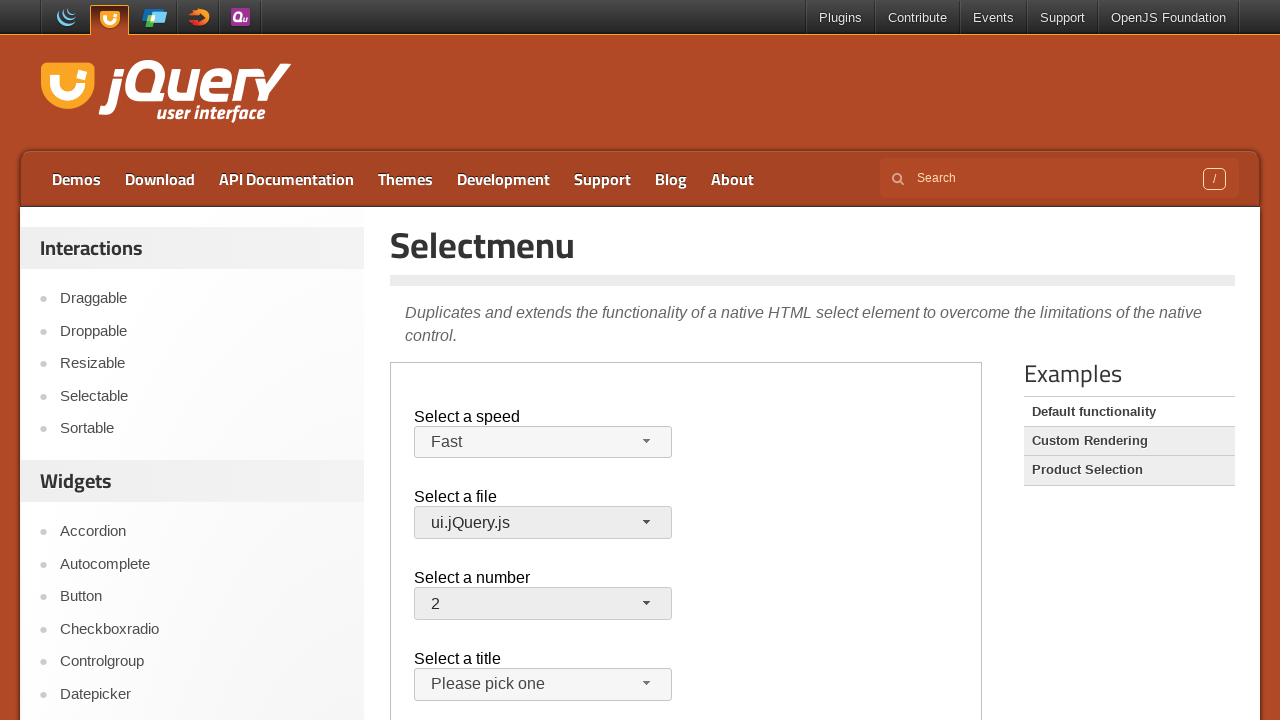

Clicked number dropdown button at (647, 603) on xpath=//*[@id='number-button']/span[1]
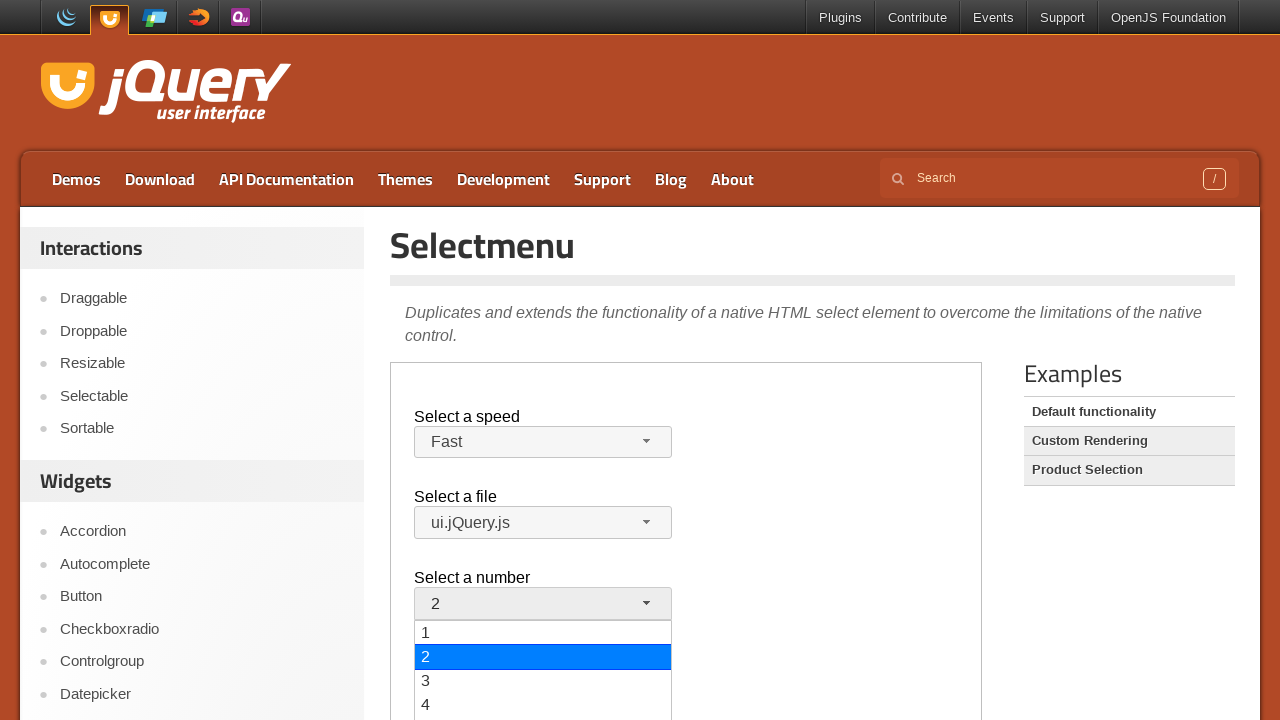

Selected an option from number dropdown at (543, 681) on xpath=//*[@id='ui-id-12']
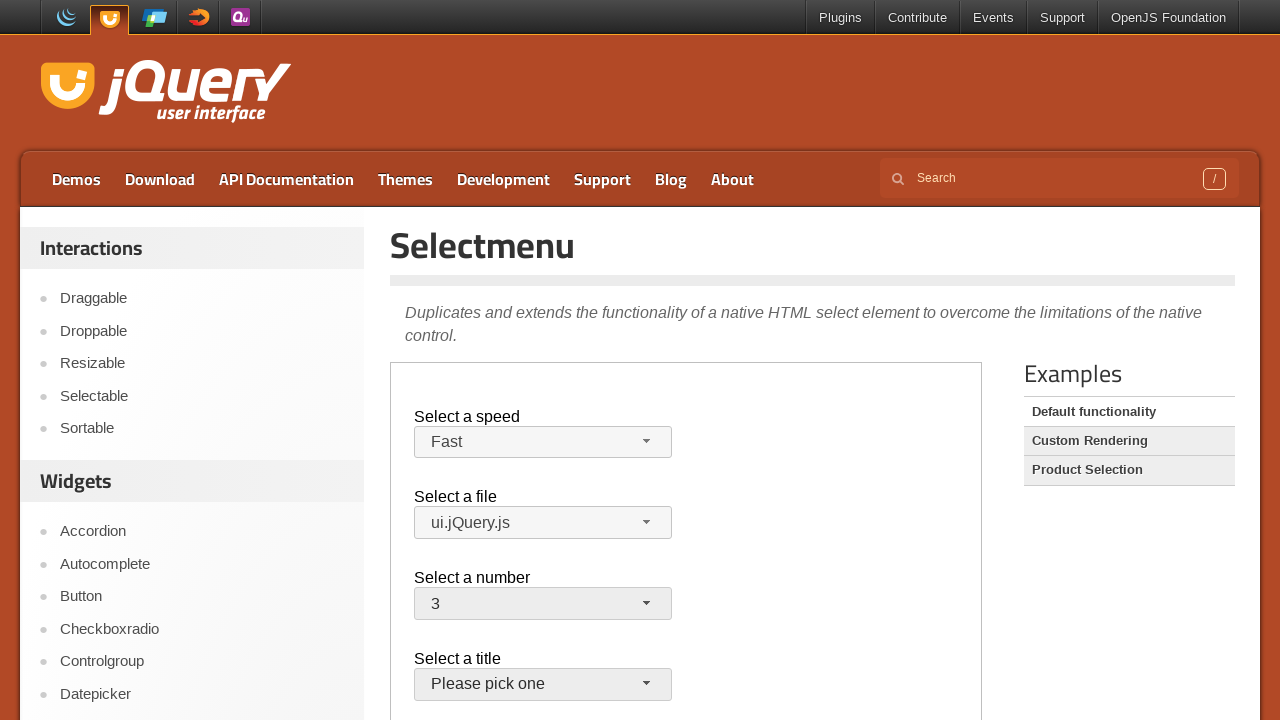

Clicked title/salutation dropdown button at (647, 684) on xpath=//*[@id='salutation-button']/span[1]
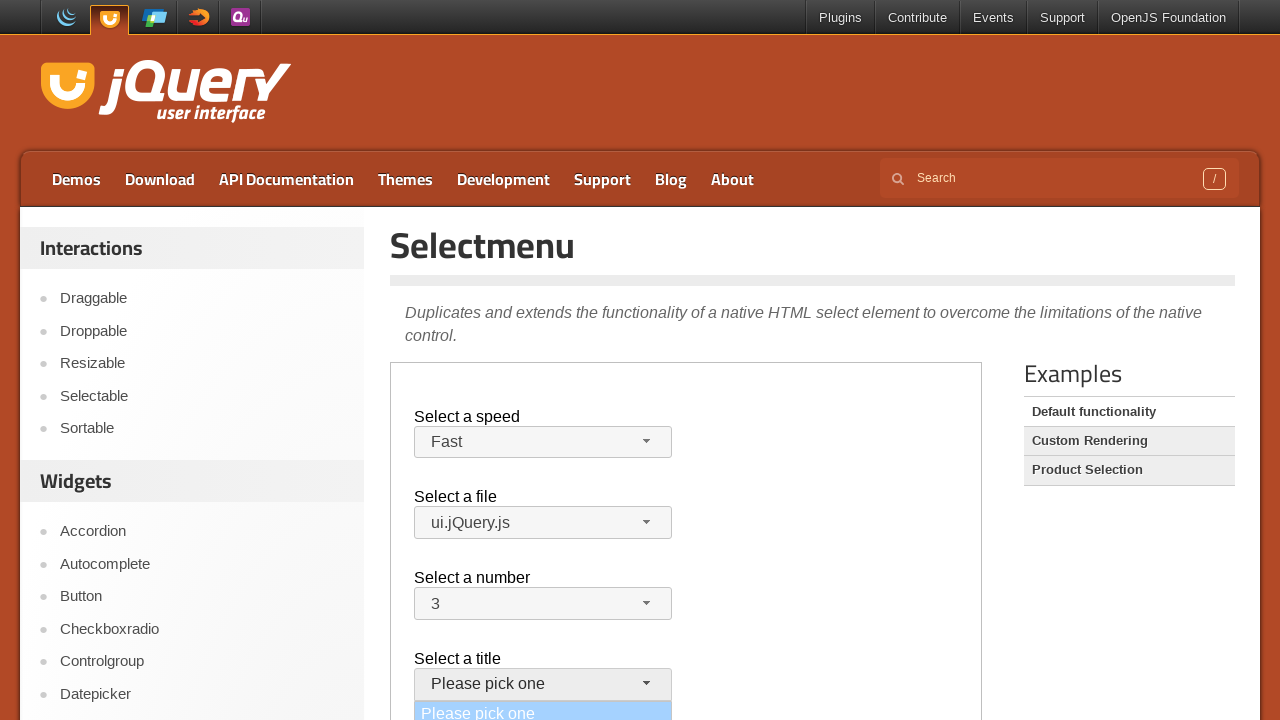

Selected an option from title/salutation dropdown at (543, 360) on xpath=//*[@id='ui-id-30']
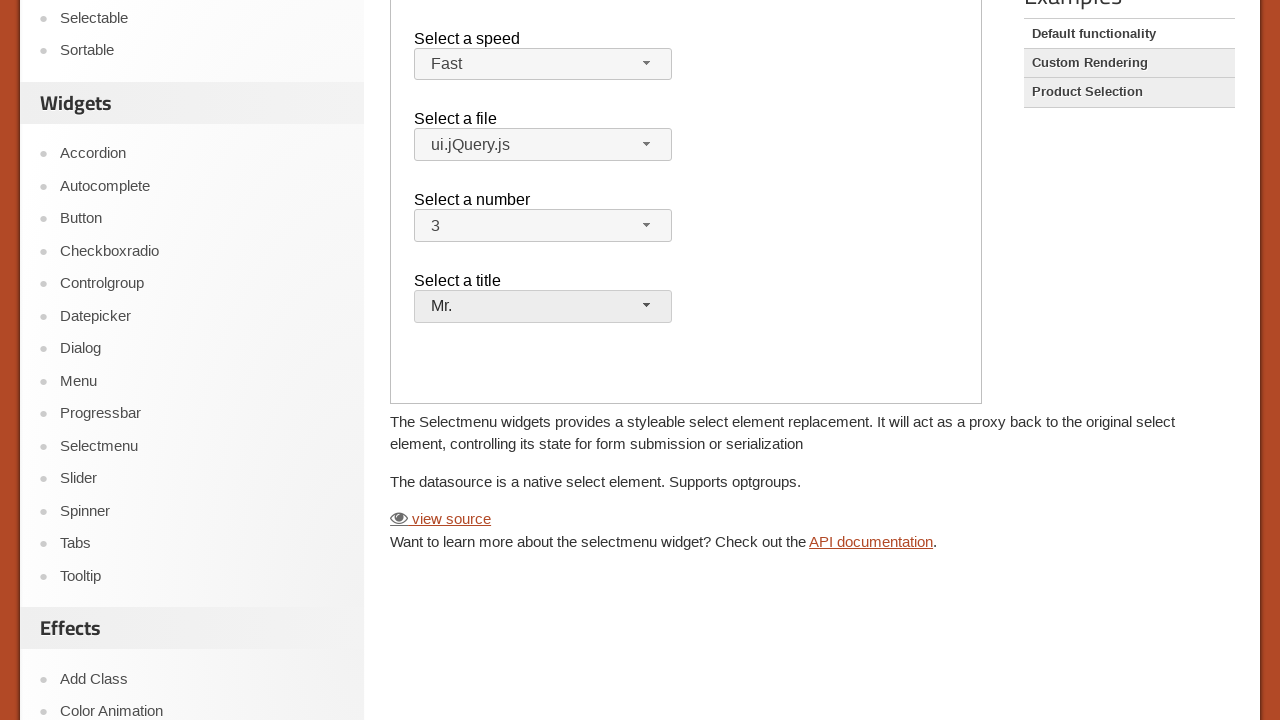

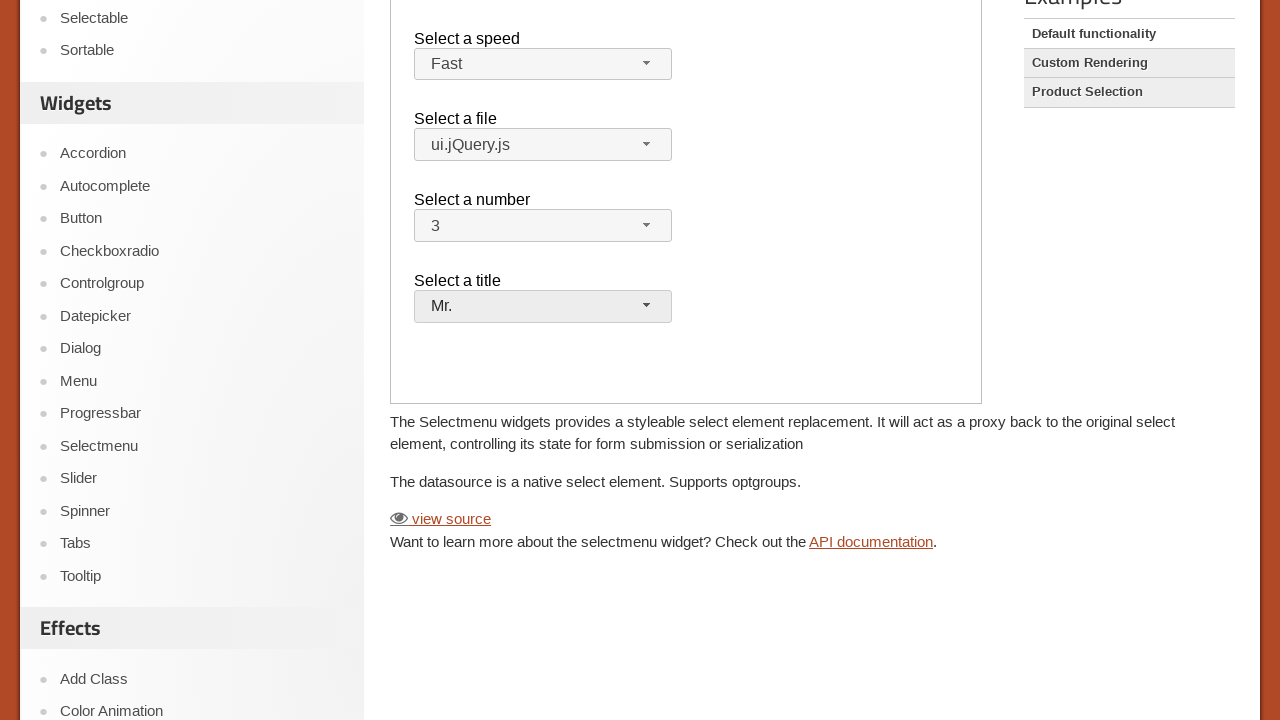